Tests AJAX functionality by clicking a button and waiting for dynamic content to appear, verifying that "HELLO!" and "I'm late!" text elements load asynchronously.

Starting URL: https://v1.training-support.net/selenium/ajax

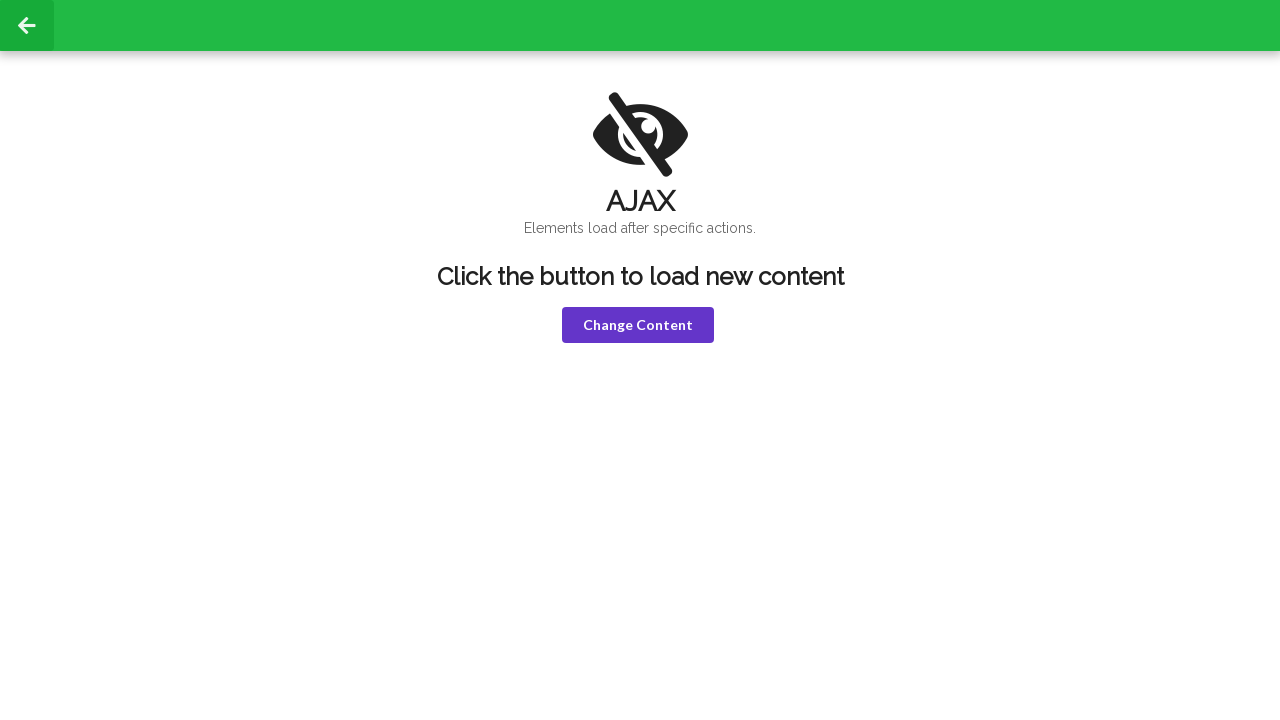

Navigated to AJAX training page
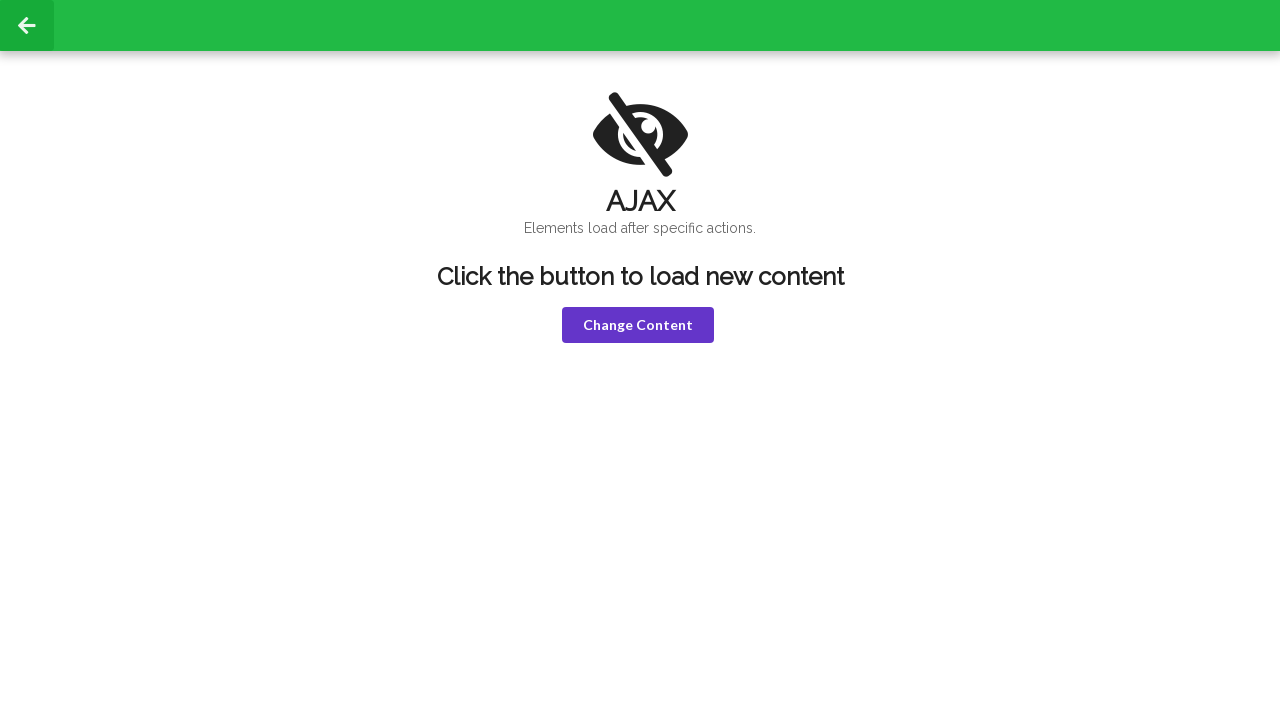

Clicked the 'Change Content' button at (638, 325) on button.violet
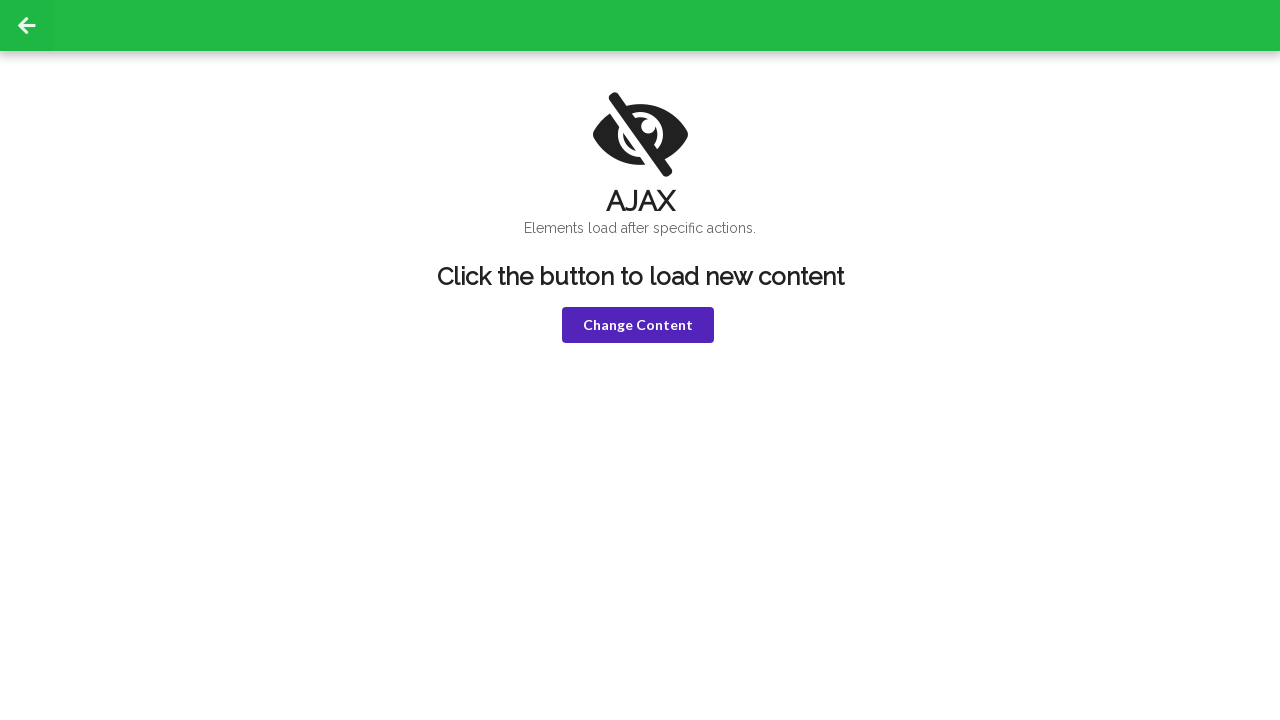

AJAX content loaded - 'HELLO!' text appeared in h1
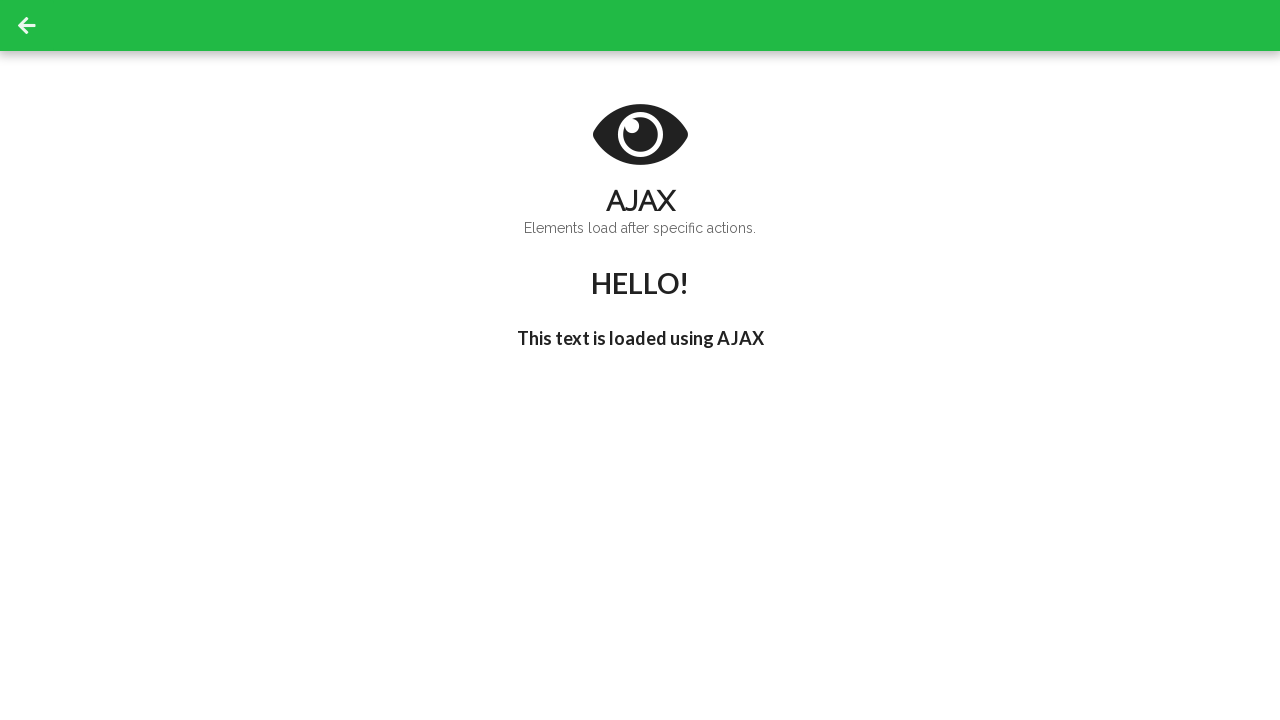

Dynamic content fully loaded - 'I'm late!' text appeared in h3
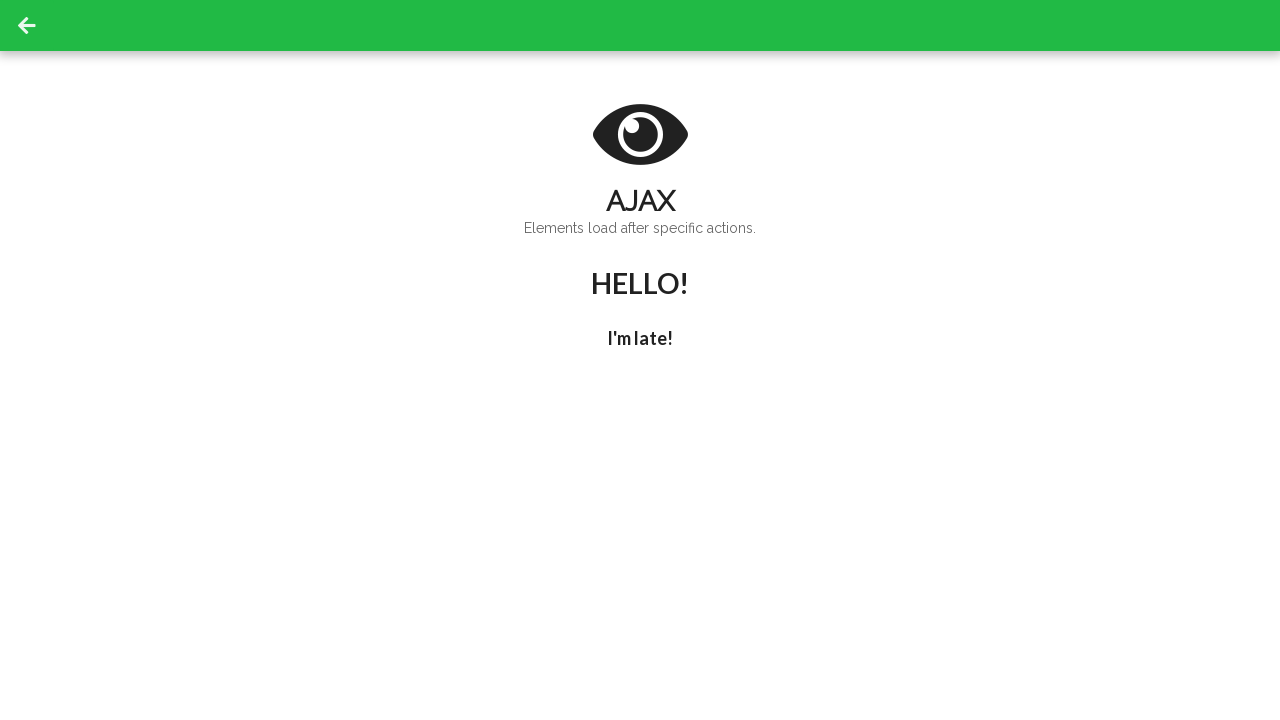

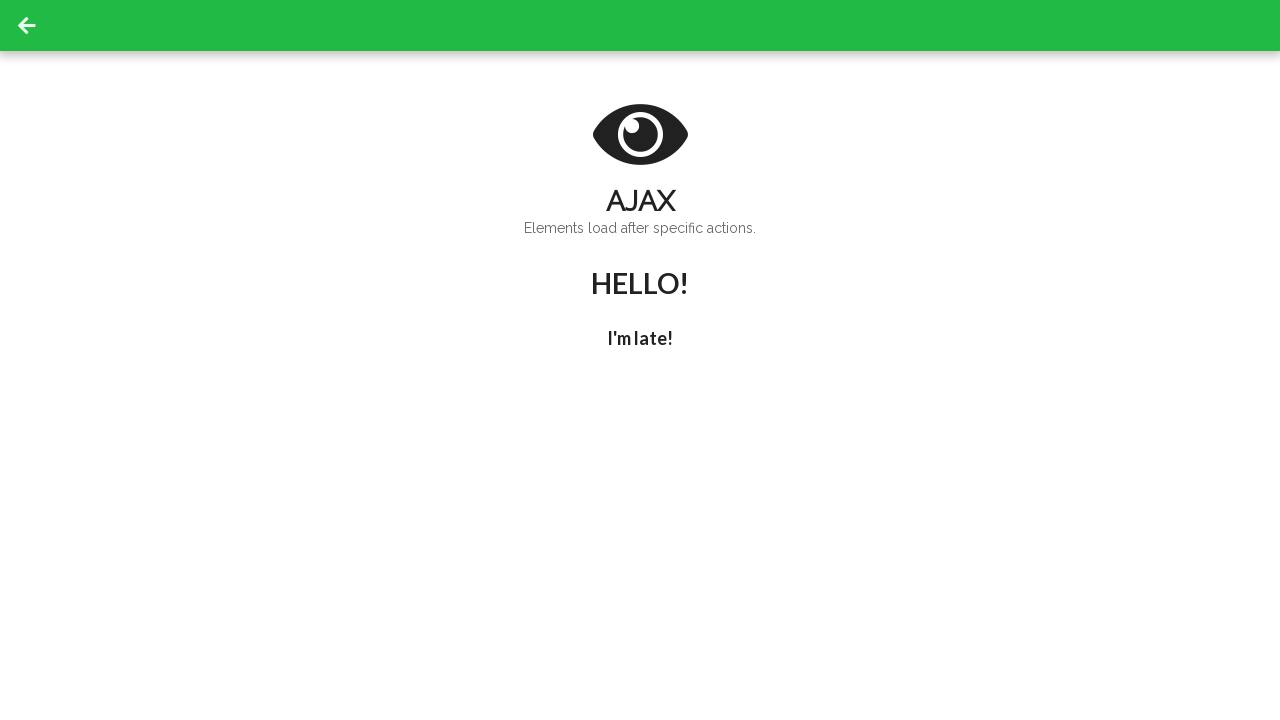